Navigates to Example 1, clicks start button, and verifies 'Hello World' text is rendered

Starting URL: https://the-internet.herokuapp.com/dynamic_loading

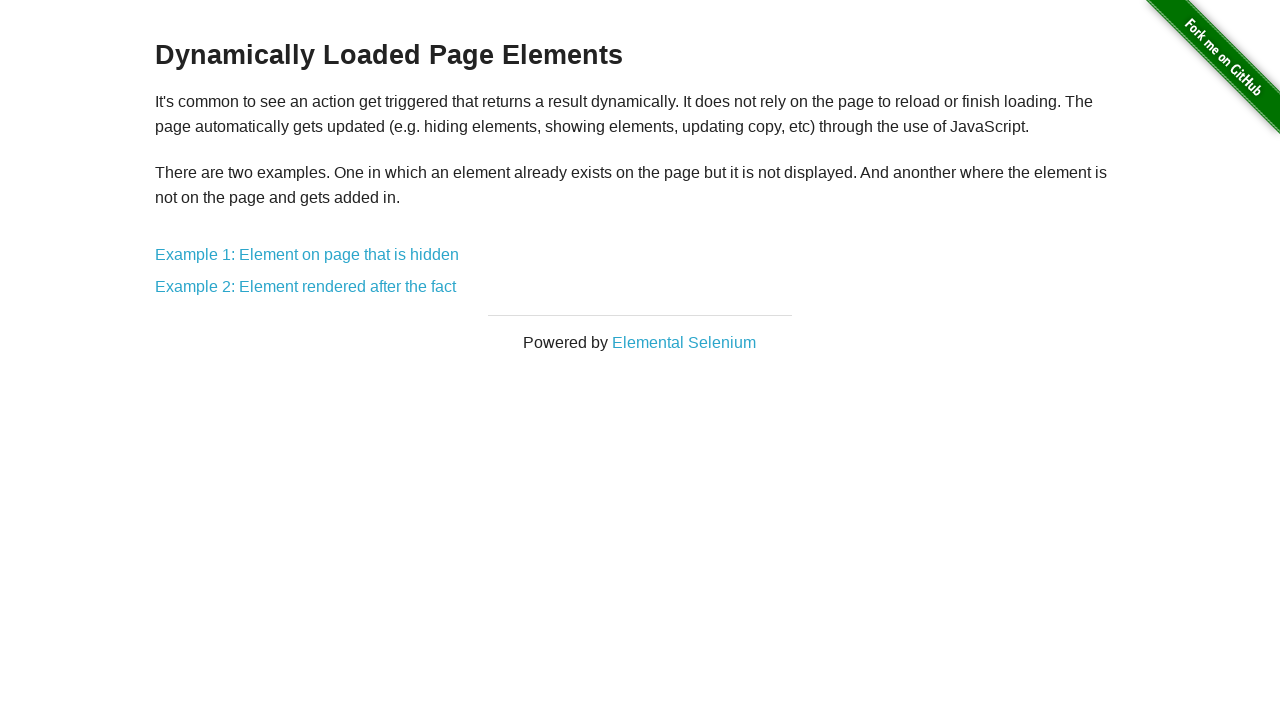

Clicked on Example 1 hyperlink at (307, 255) on a[href='/dynamic_loading/1']
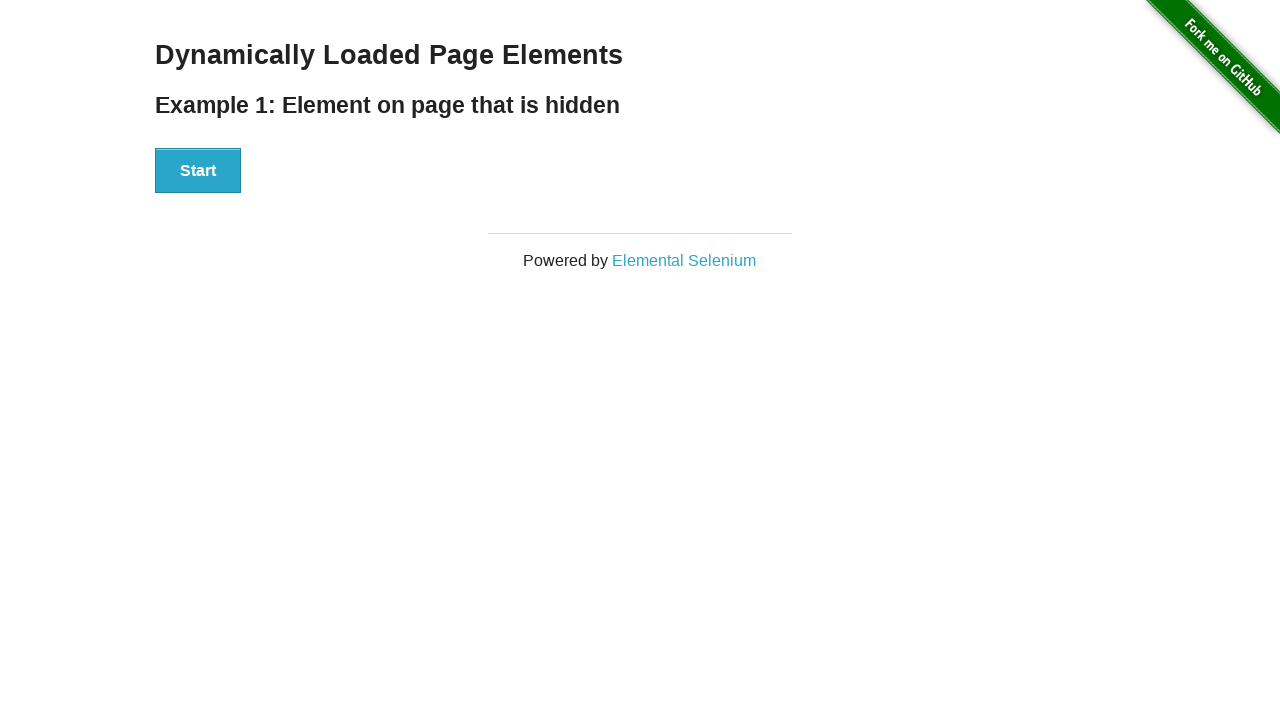

Clicked the Start button at (198, 171) on button:has-text('Start')
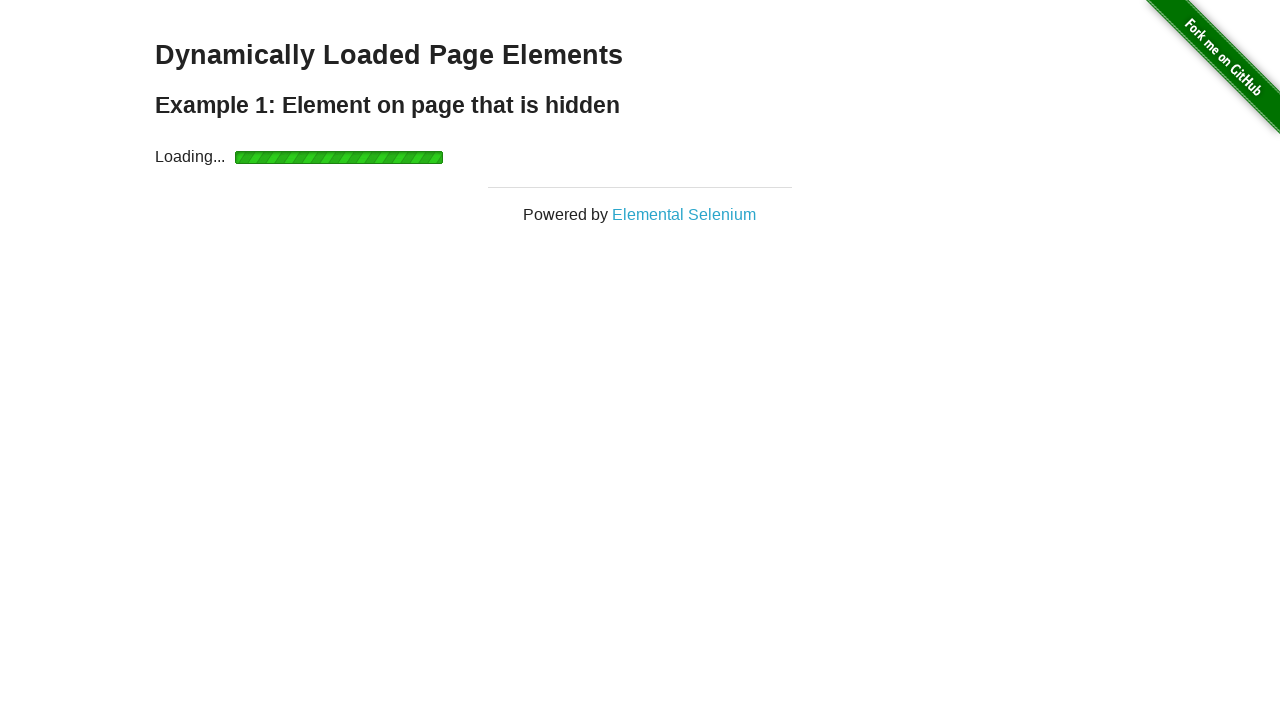

Waited for and verified 'Hello World!' text is rendered
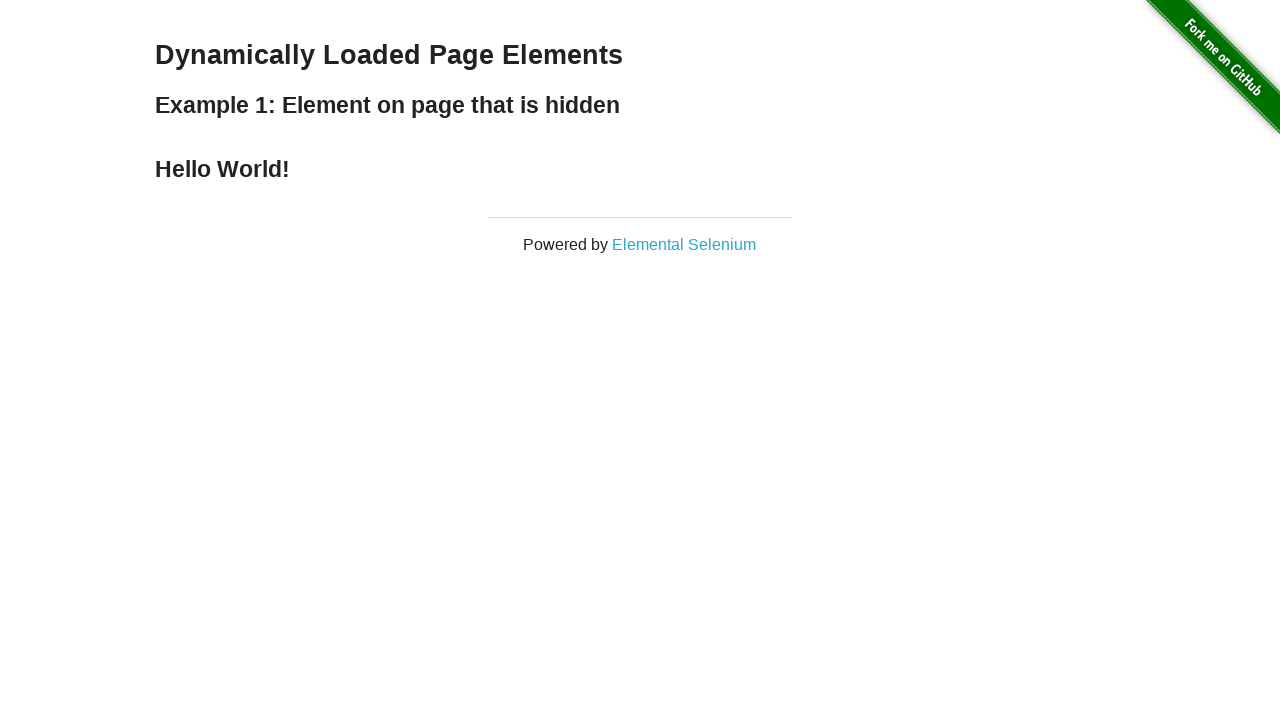

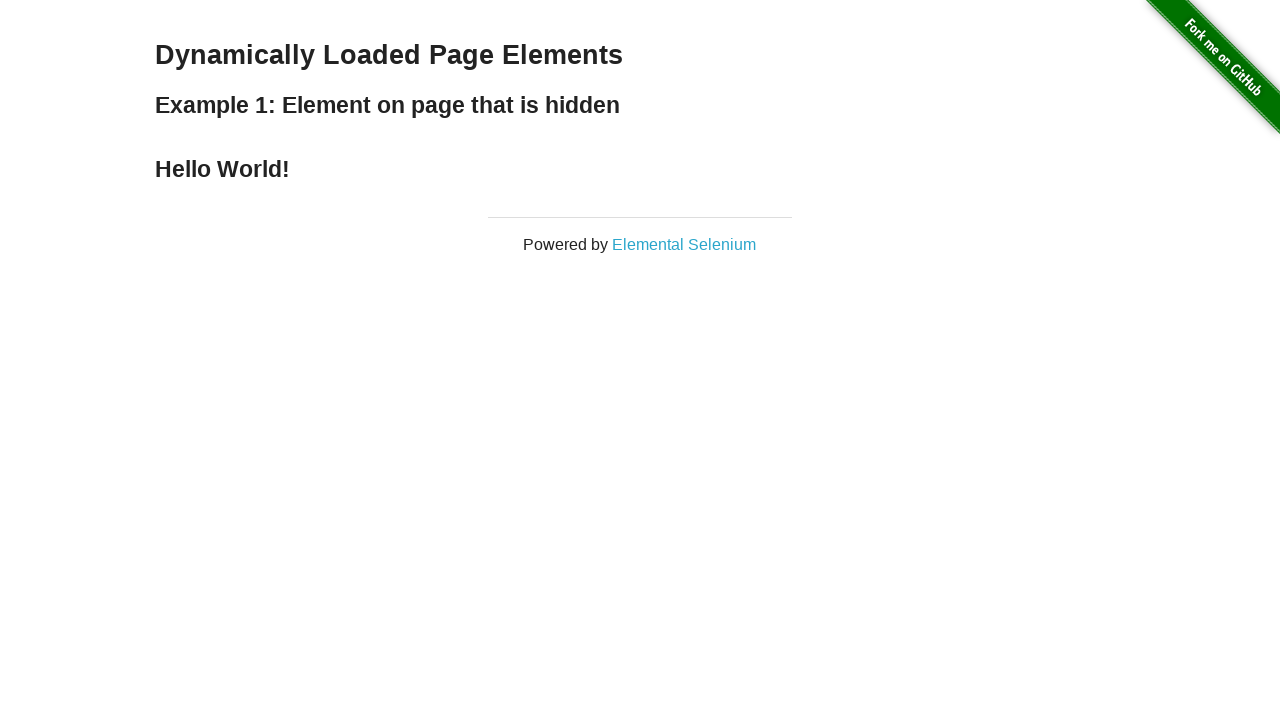